Tests dynamic content loading by clicking a button and verifying that a paragraph element appears with the expected text

Starting URL: https://testeroprogramowania.github.io/selenium/wait2.html

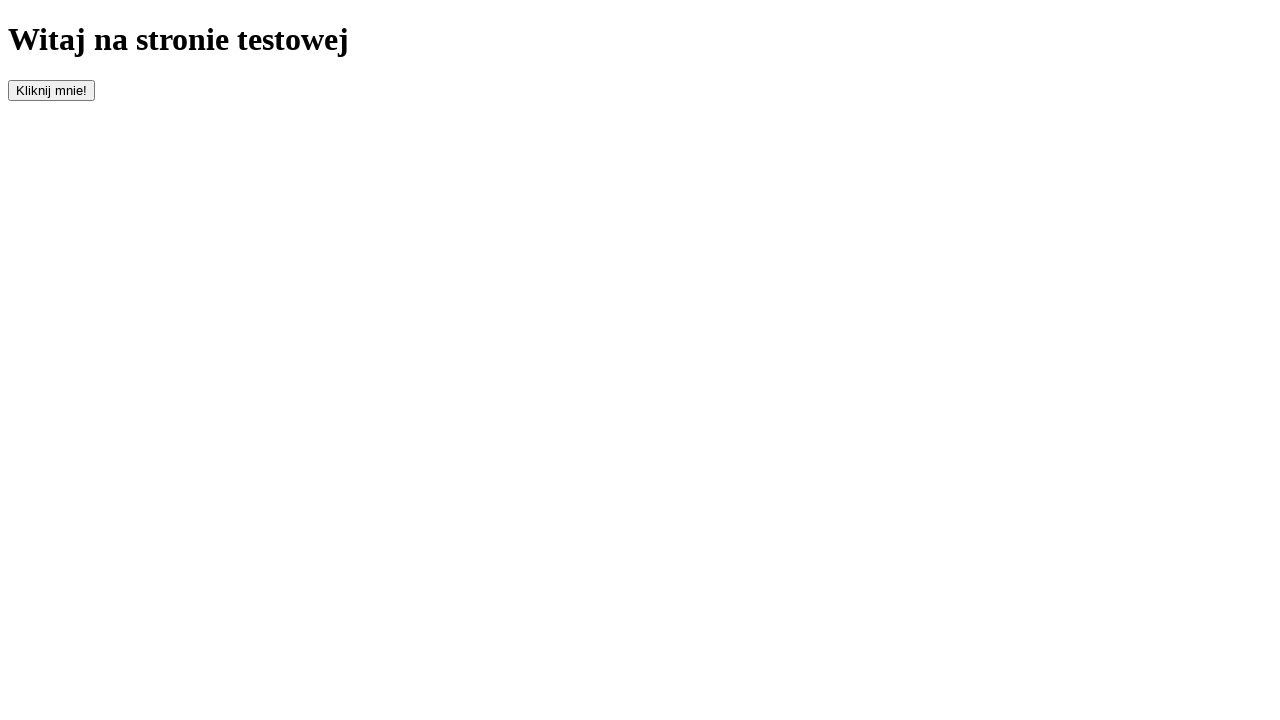

Clicked the button to trigger dynamic content loading at (52, 90) on #clickOnMe
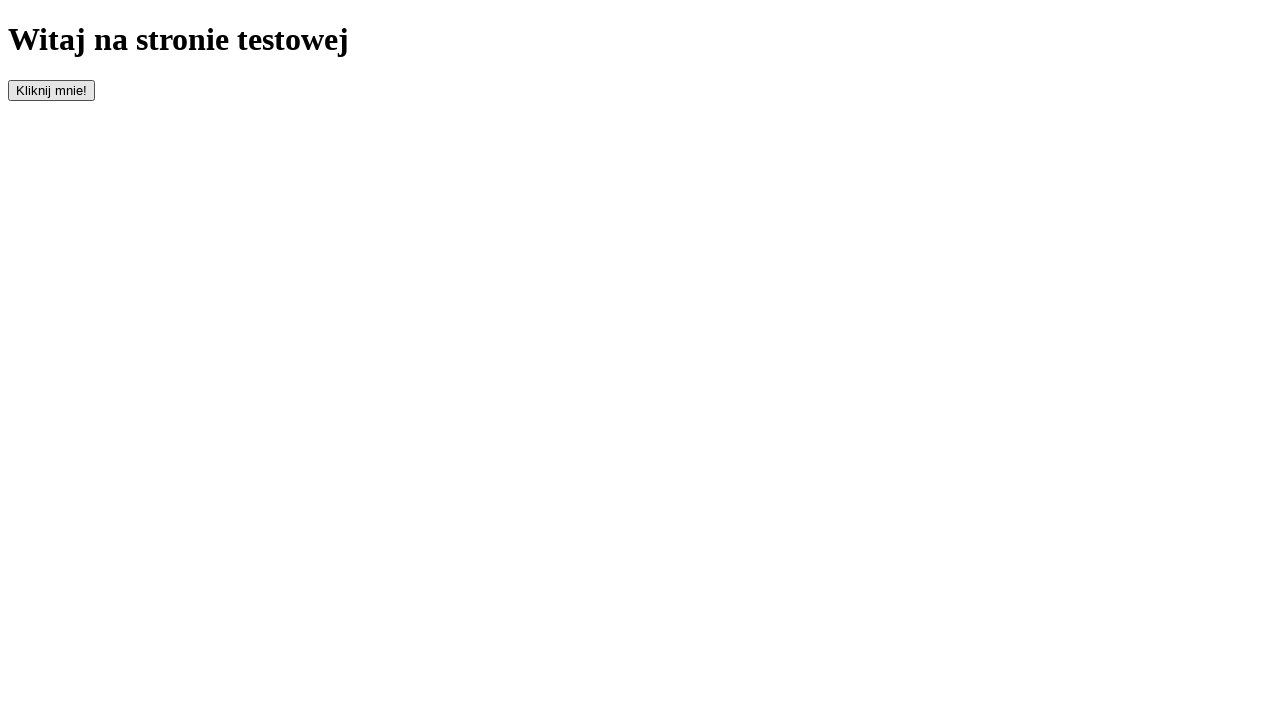

Waited for paragraph element to become visible
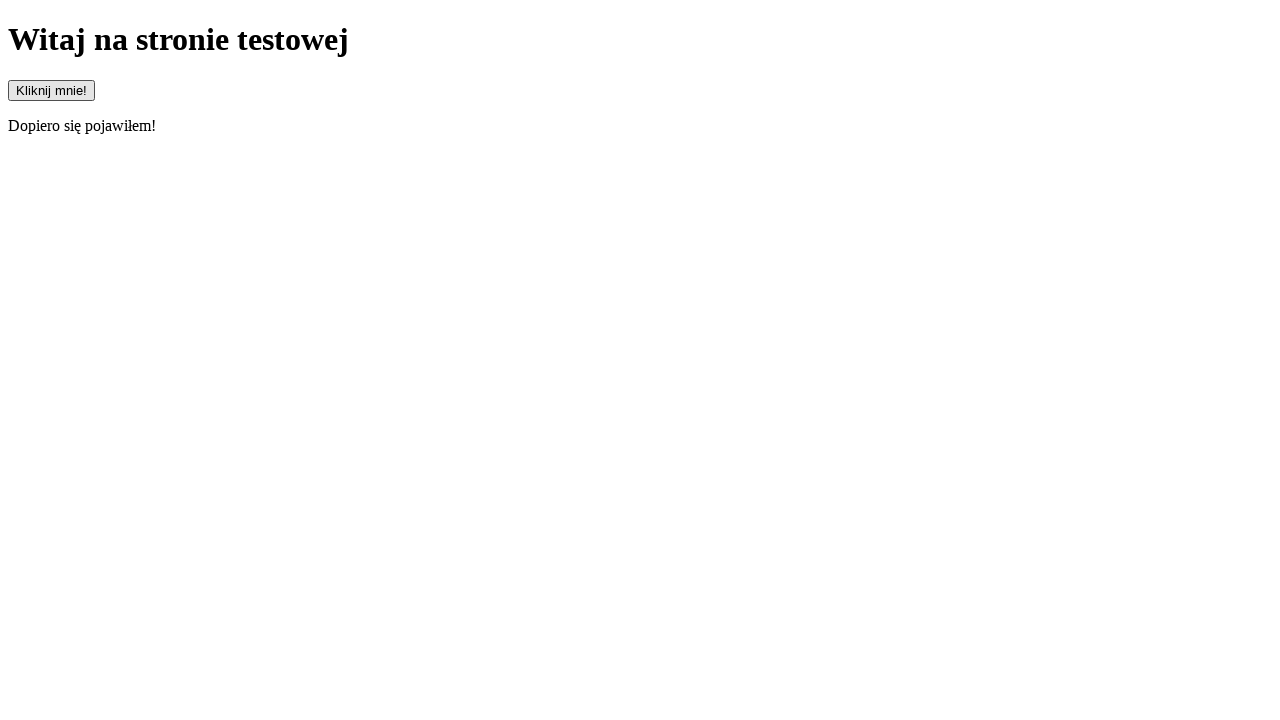

Located the paragraph element
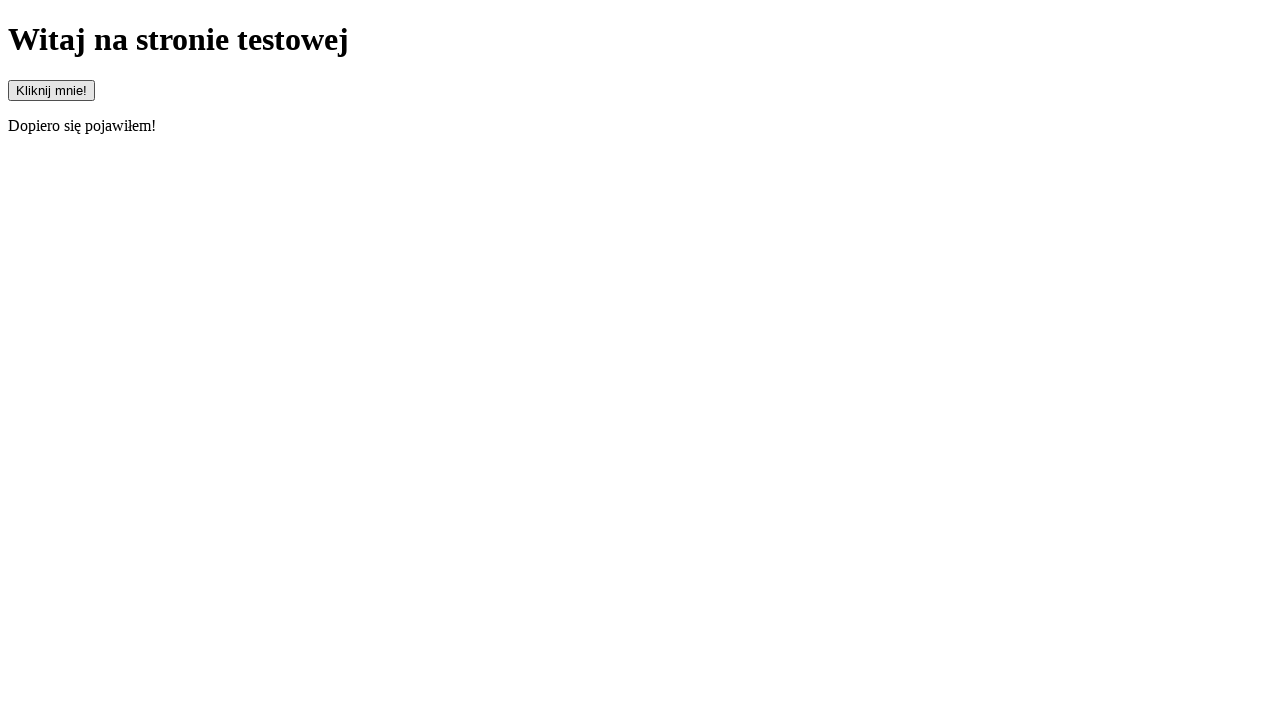

Verified that paragraph is visible
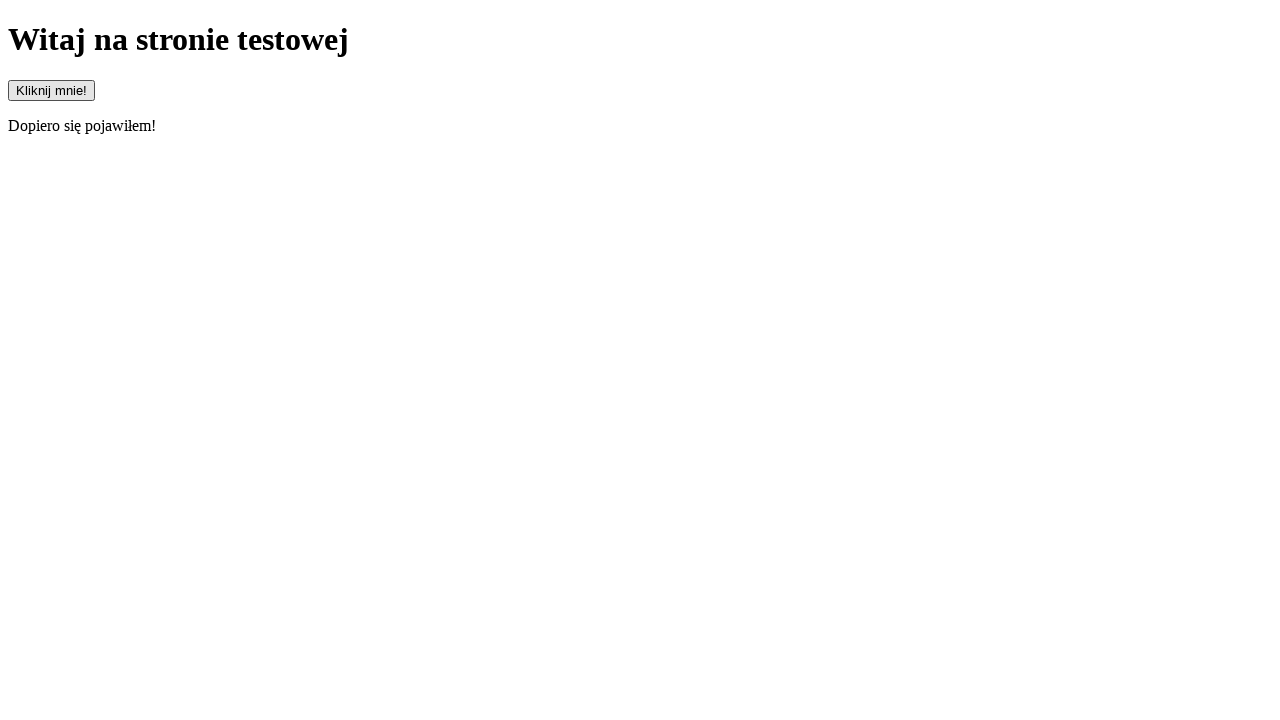

Verified paragraph contains expected text: 'Dopiero się pojawiłem!'
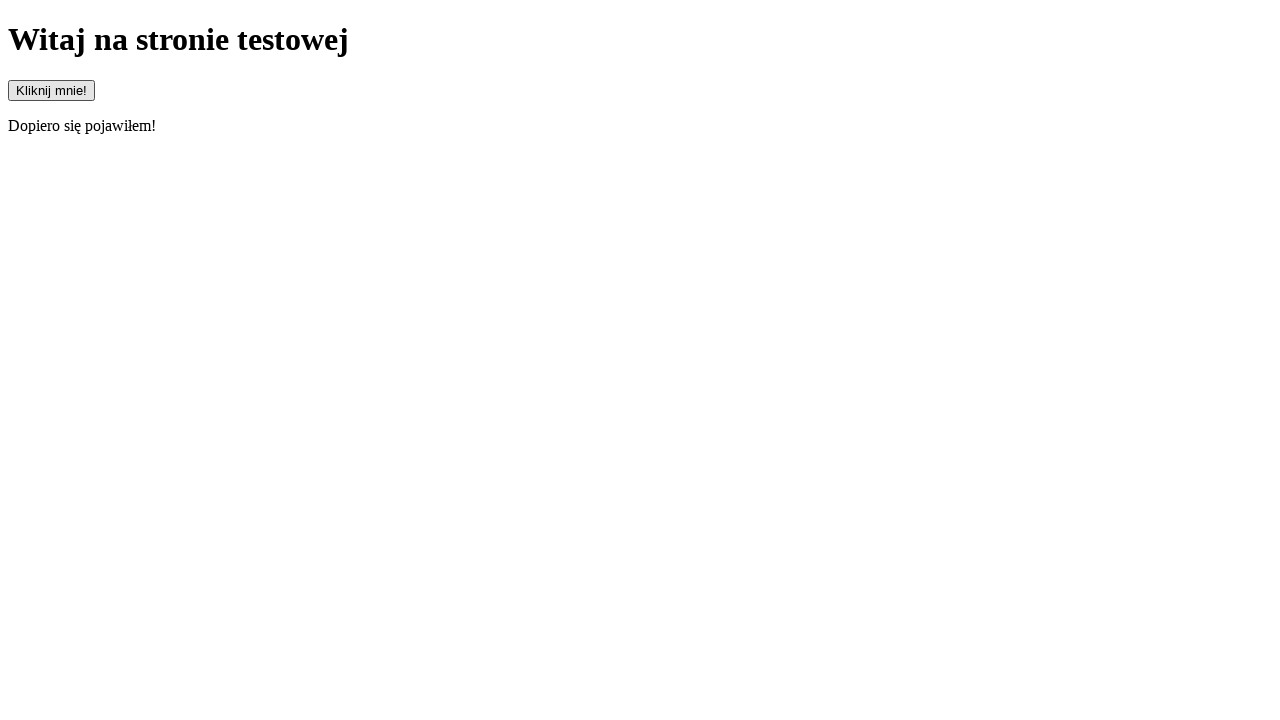

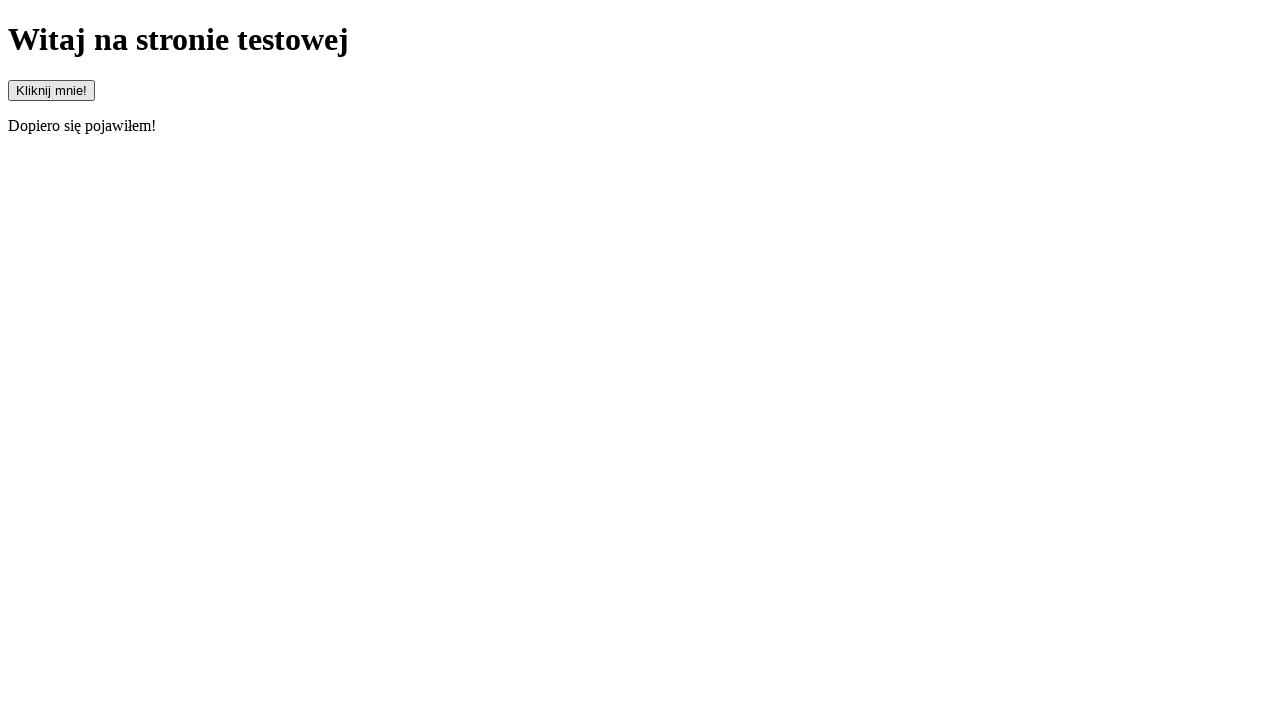